Tests registration form validation by submitting a form with an invalid last name (too short) and verifying the error message appears

Starting URL: https://b2c.passport.rt.ru

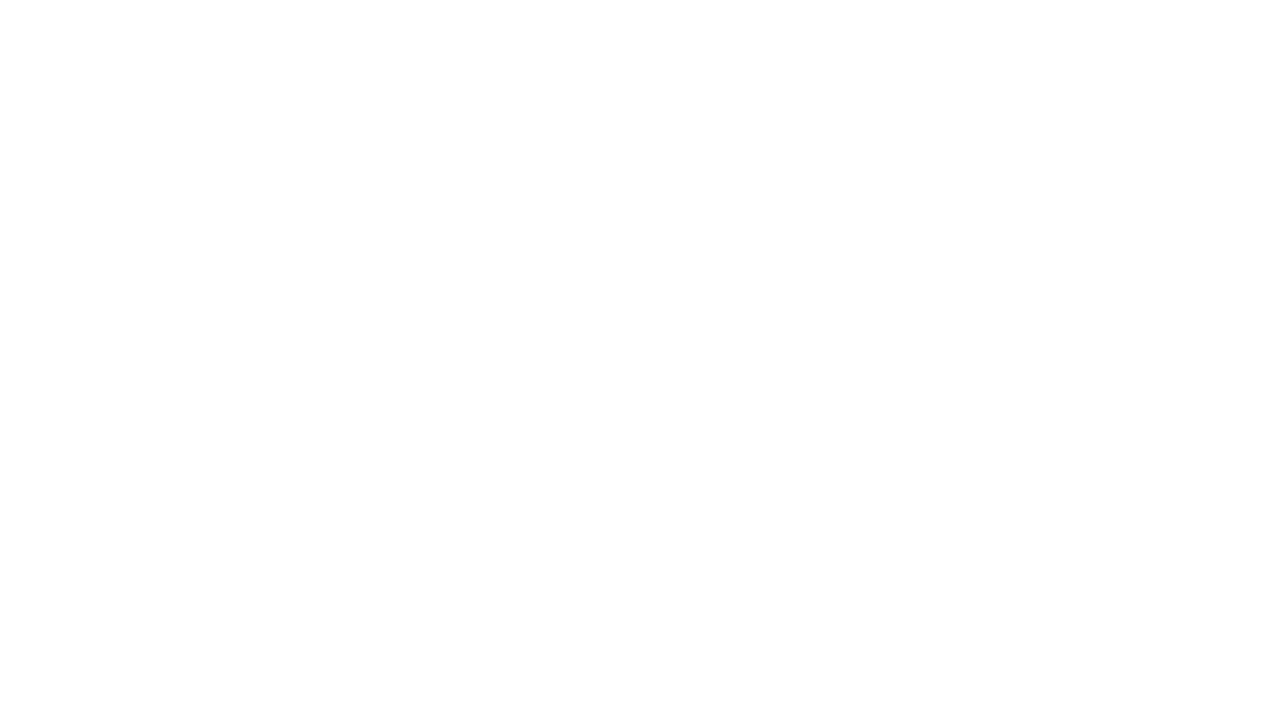

Navigated to registration page at https://b2c.passport.rt.ru
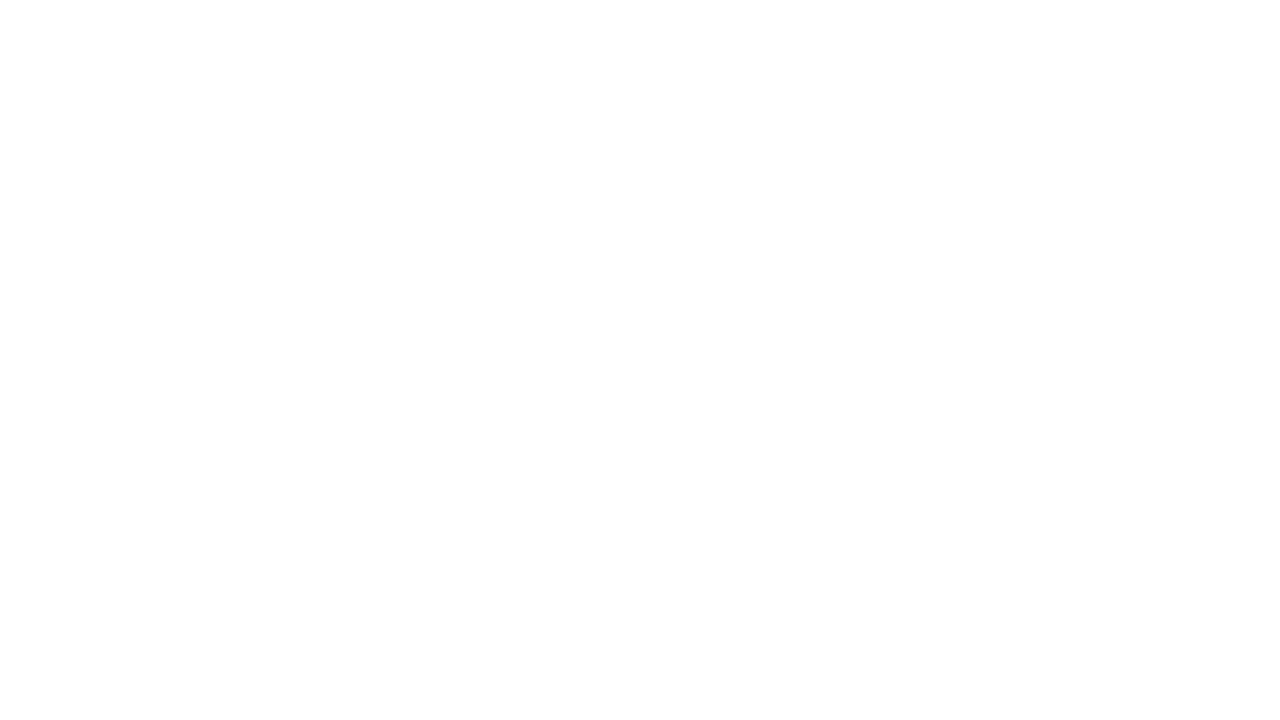

Clicked on registration link at (1010, 478) on #kc-register
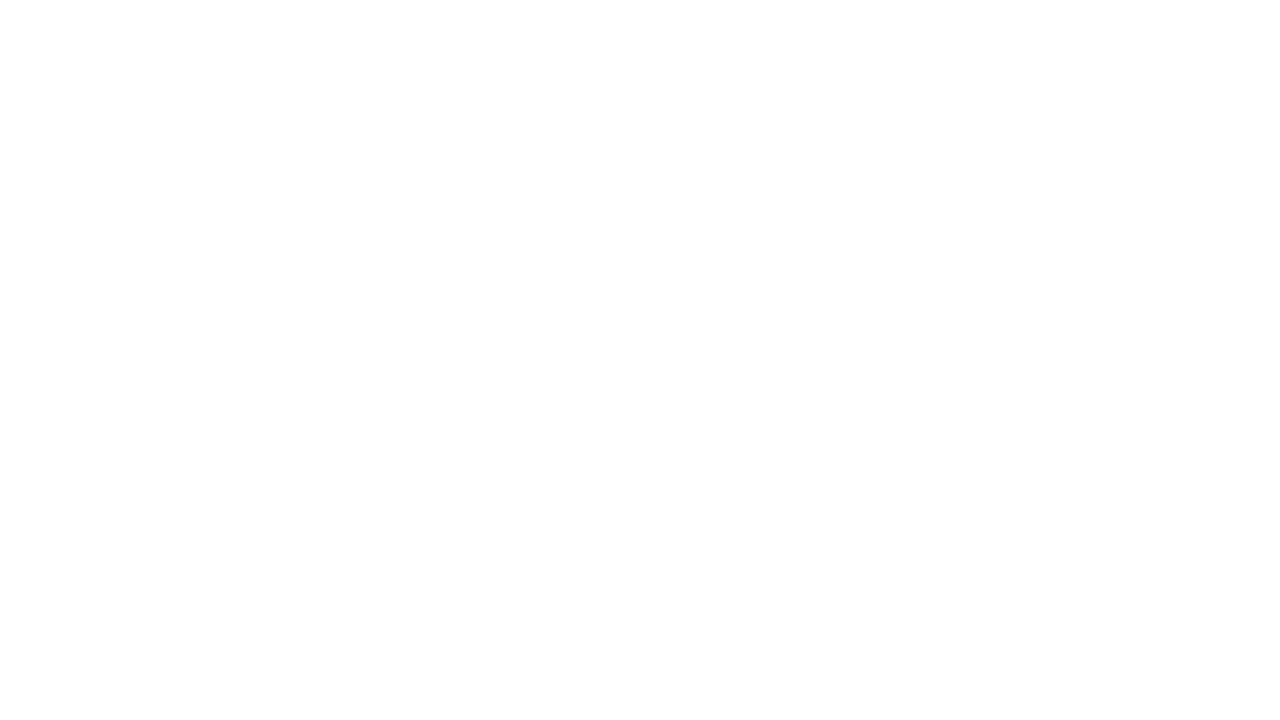

Filled first name field with 'Петр' on input[name='firstName']
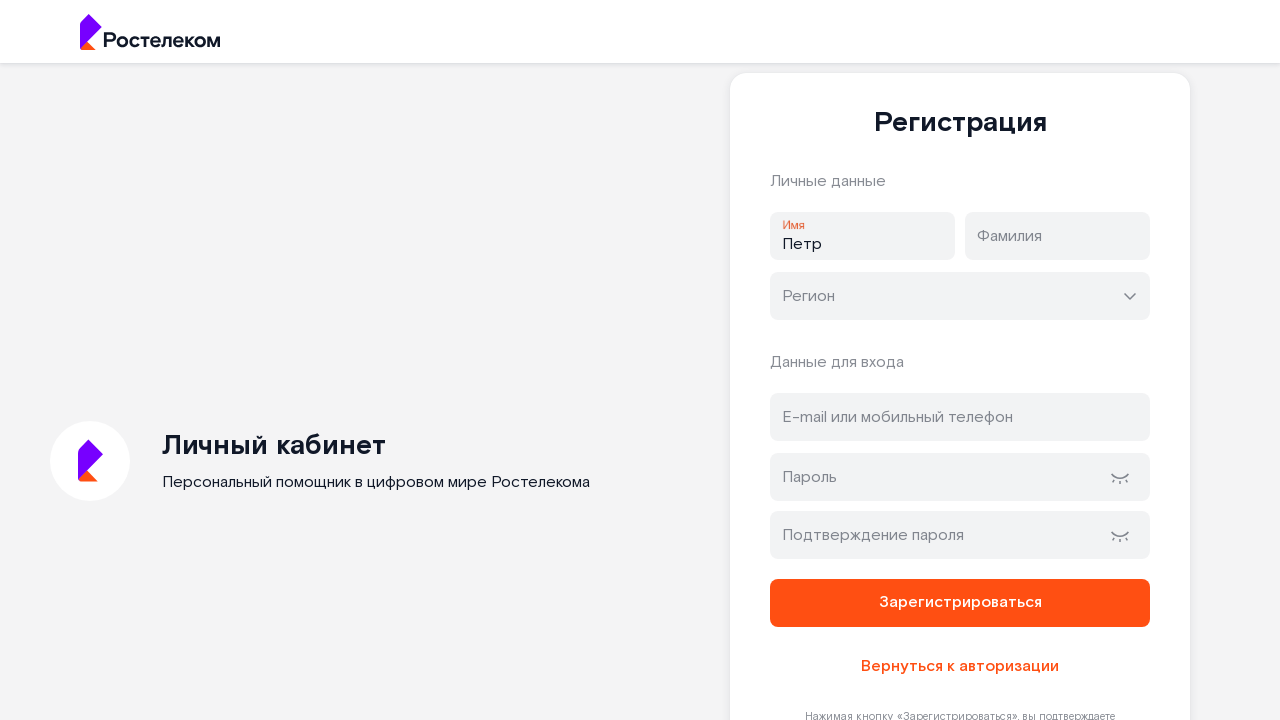

Filled last name field with 'П' (invalid - too short) on input[name='lastName']
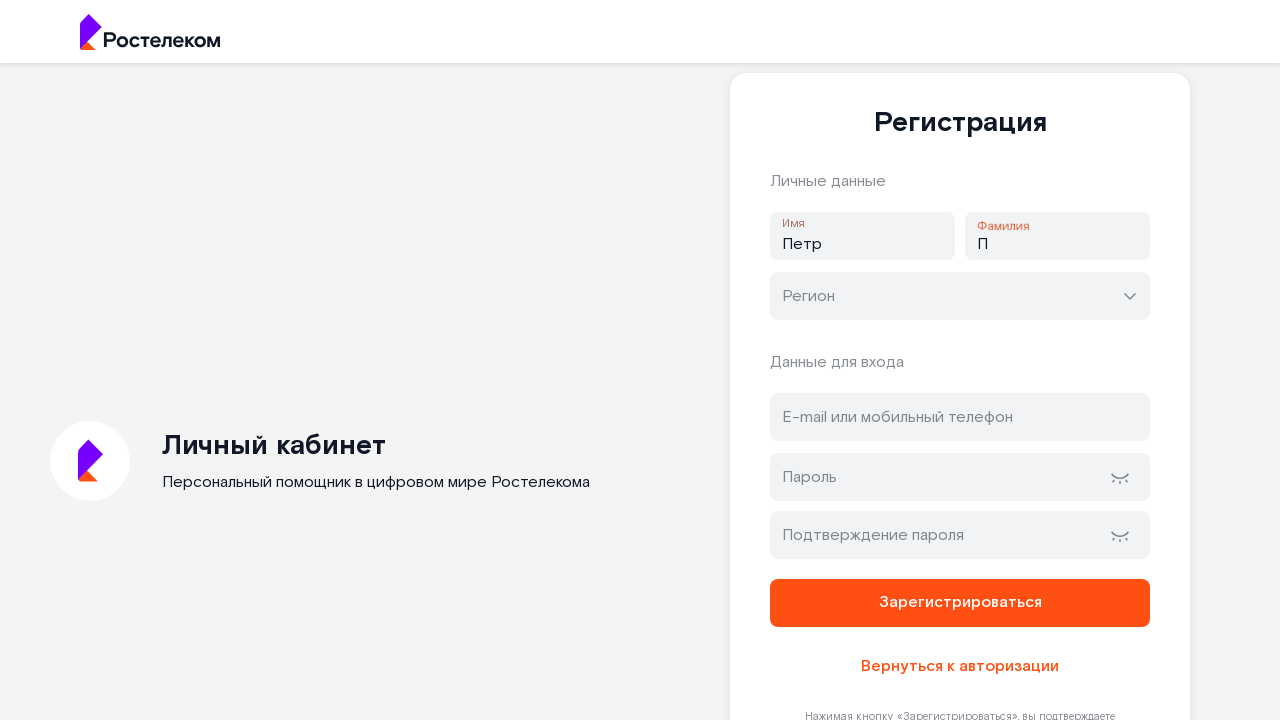

Filled address/email field with 'petrov954759@mail.ru' on #address
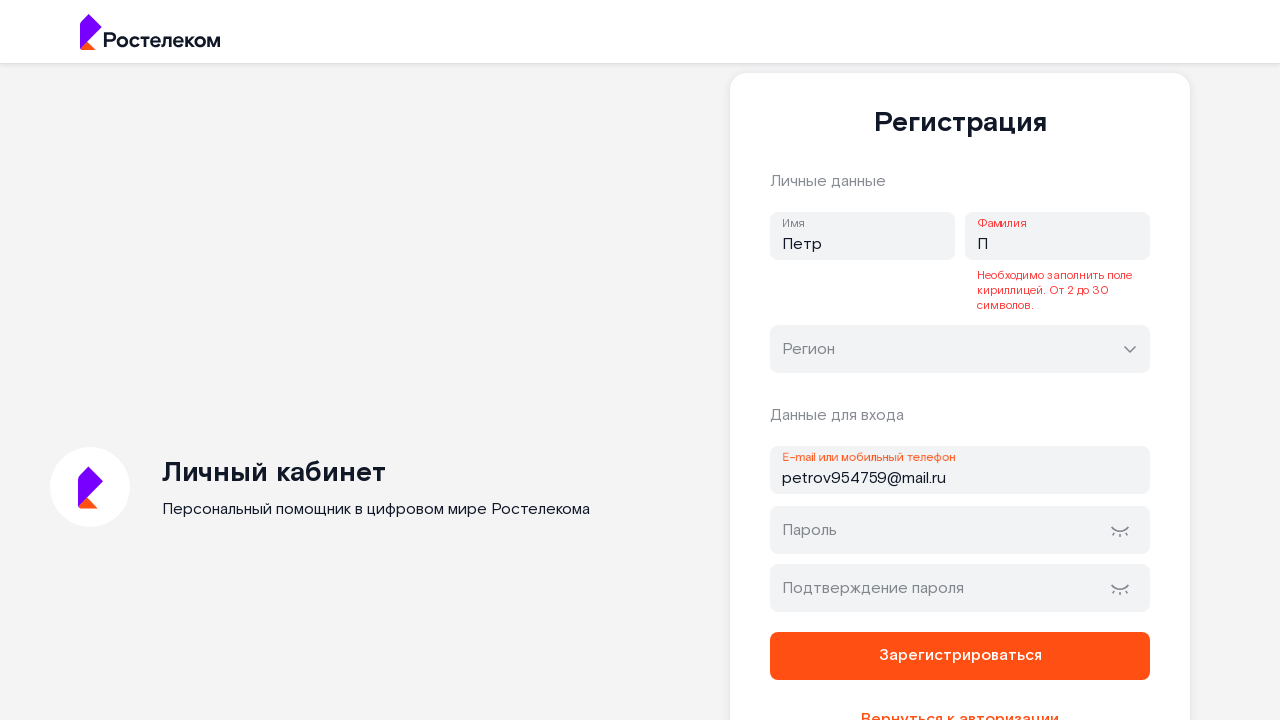

Filled password field on #password
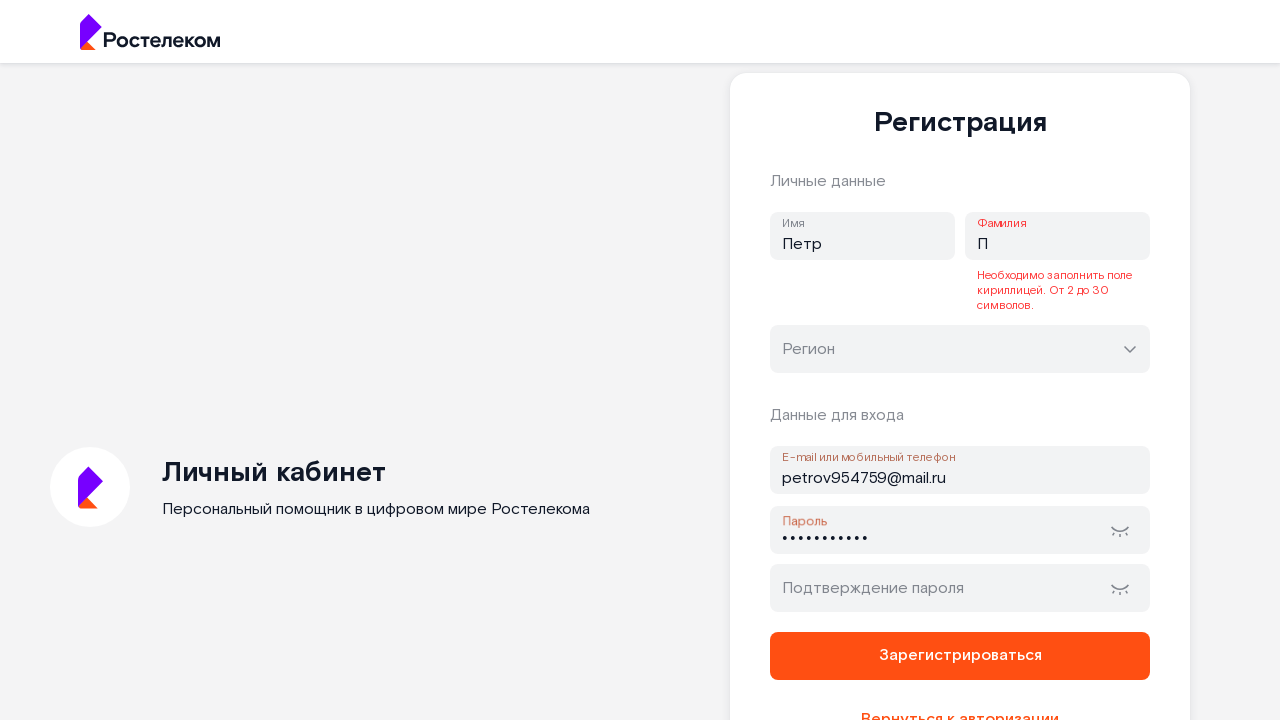

Filled password confirmation field on #password-confirm
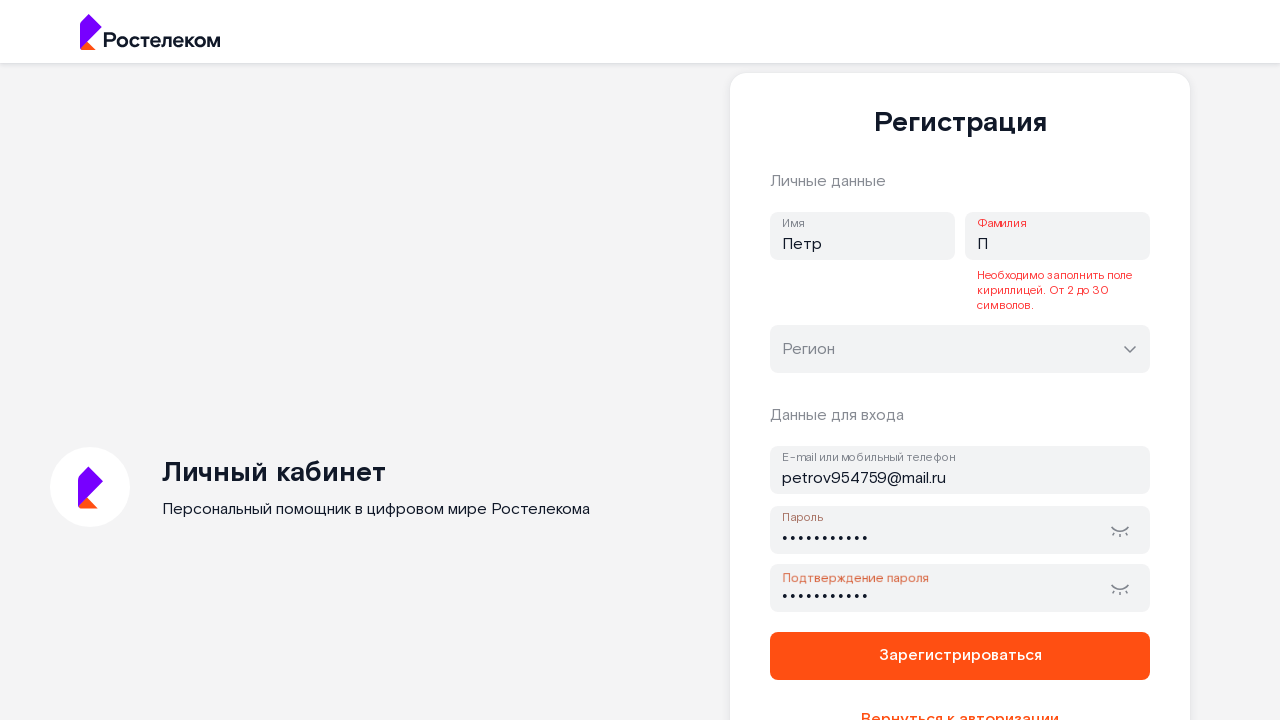

Clicked submit button to register at (960, 656) on xpath=//button[@type='submit' or contains(@class, 'register')]
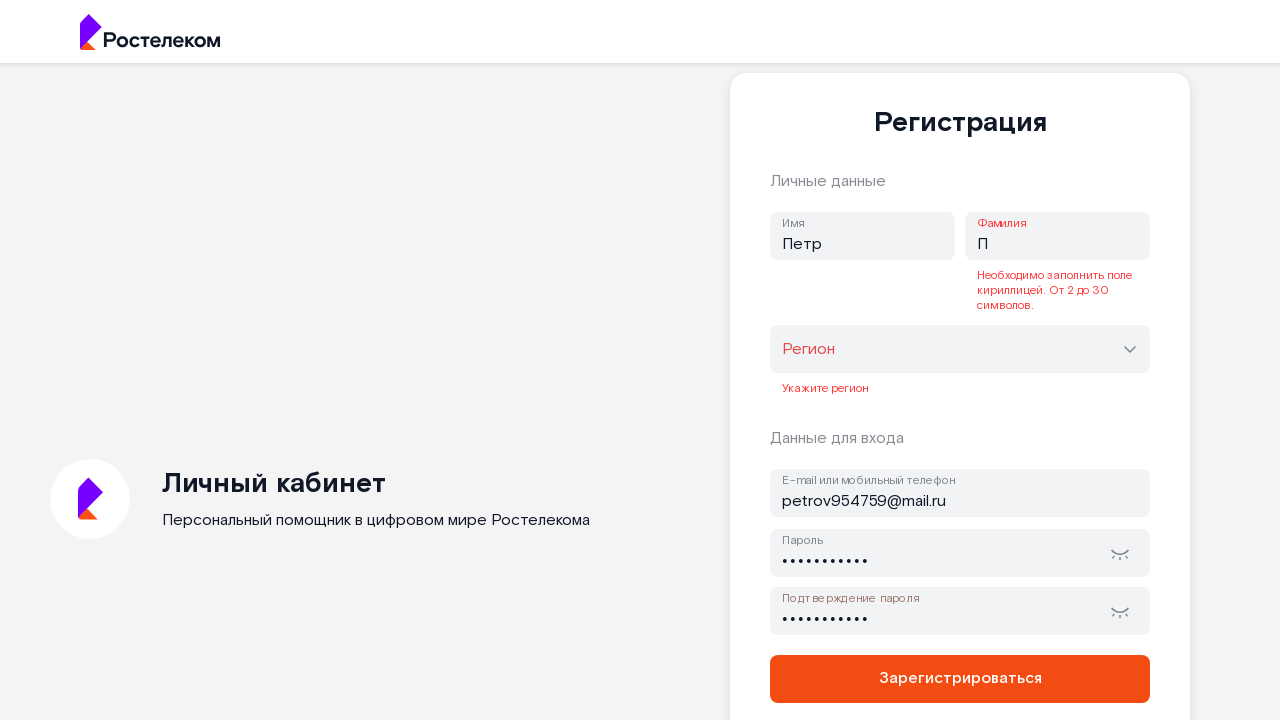

Error message appeared: 'Необходимо заполнить поле кириллицей' (field must be filled with Cyrillic characters)
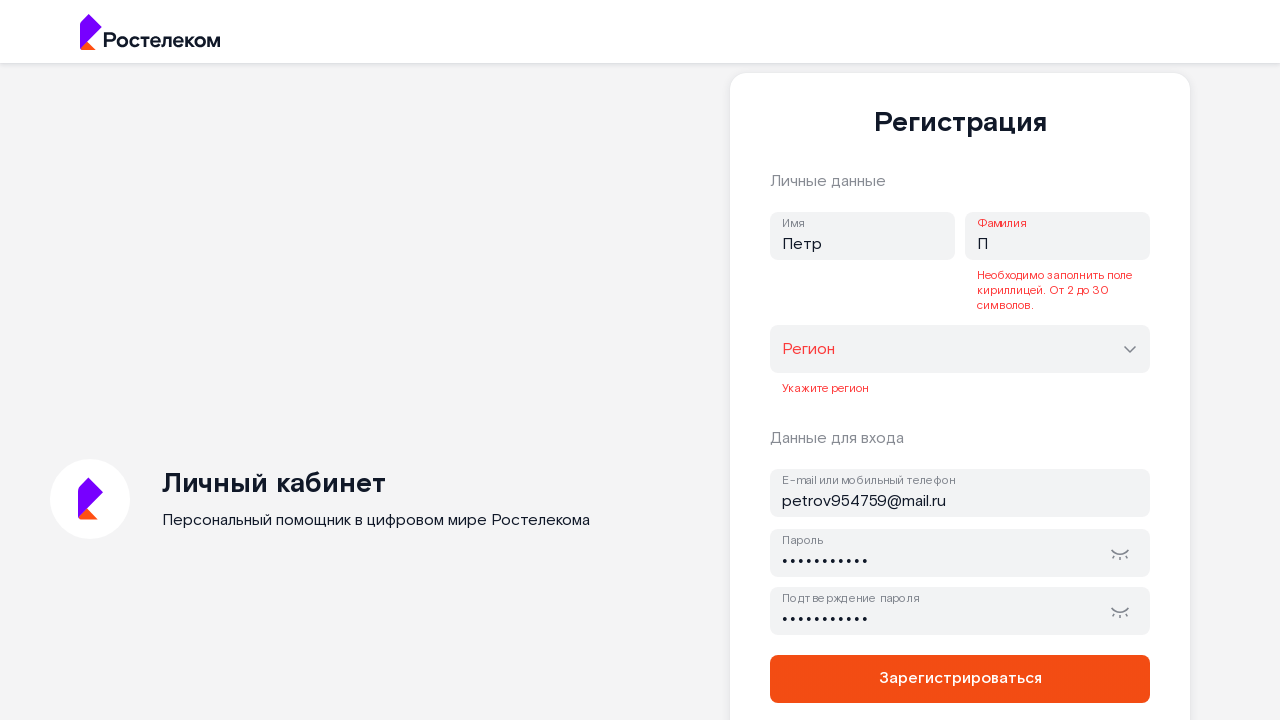

Verified error message element is present
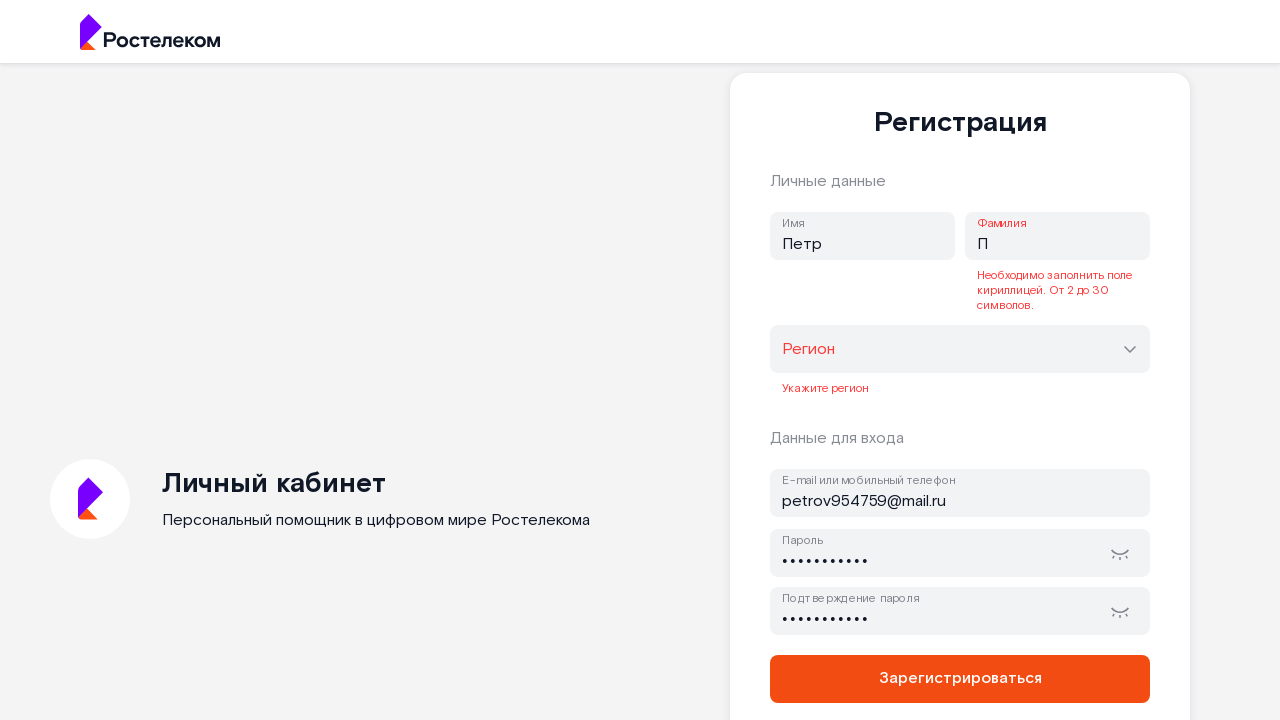

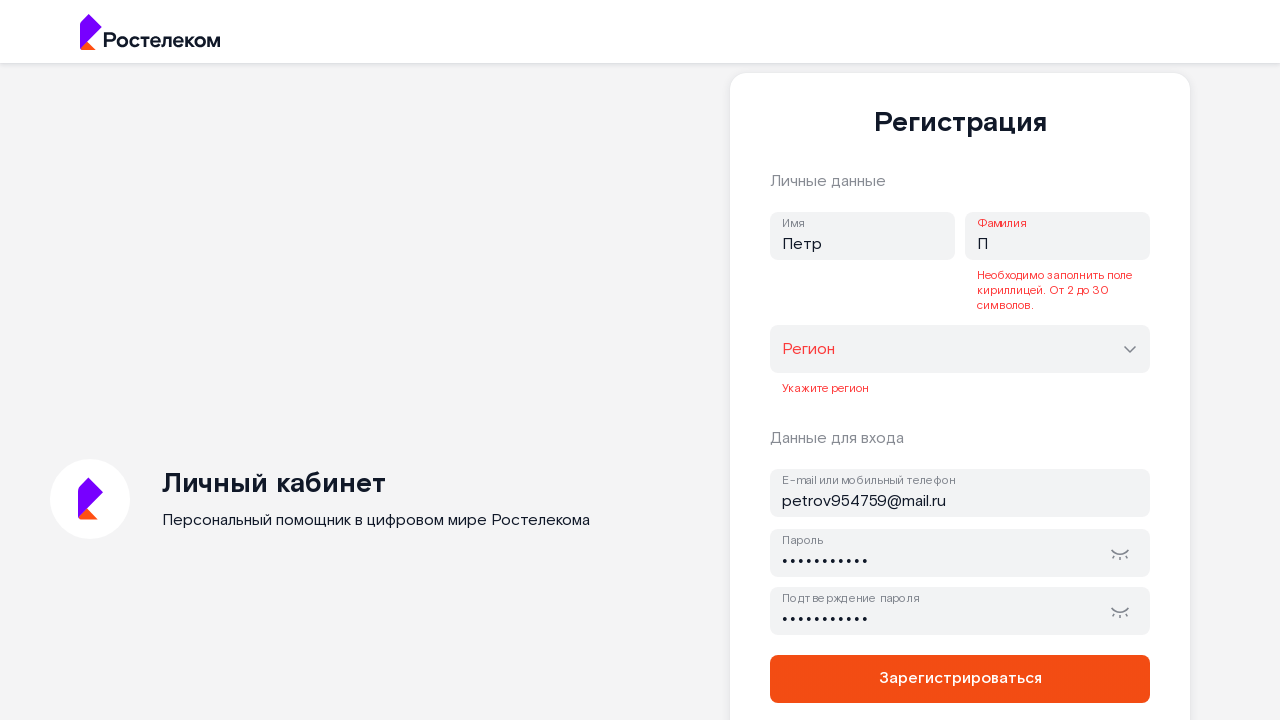